Tests header navigation links by clicking each link and verifying the user lands on the correct page, including practice, add product, products, login pages, and a learn link that opens YouTube in a new tab.

Starting URL: https://commitquality.com/

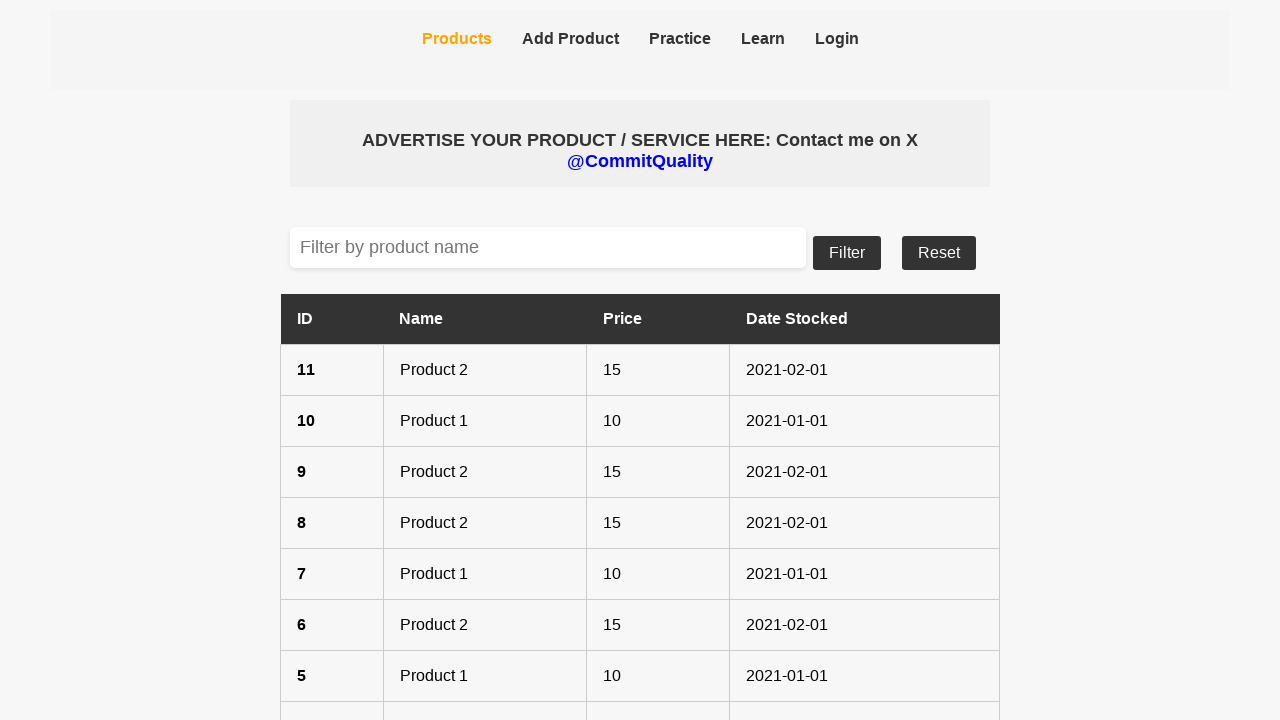

Navigated to https://commitquality.com/
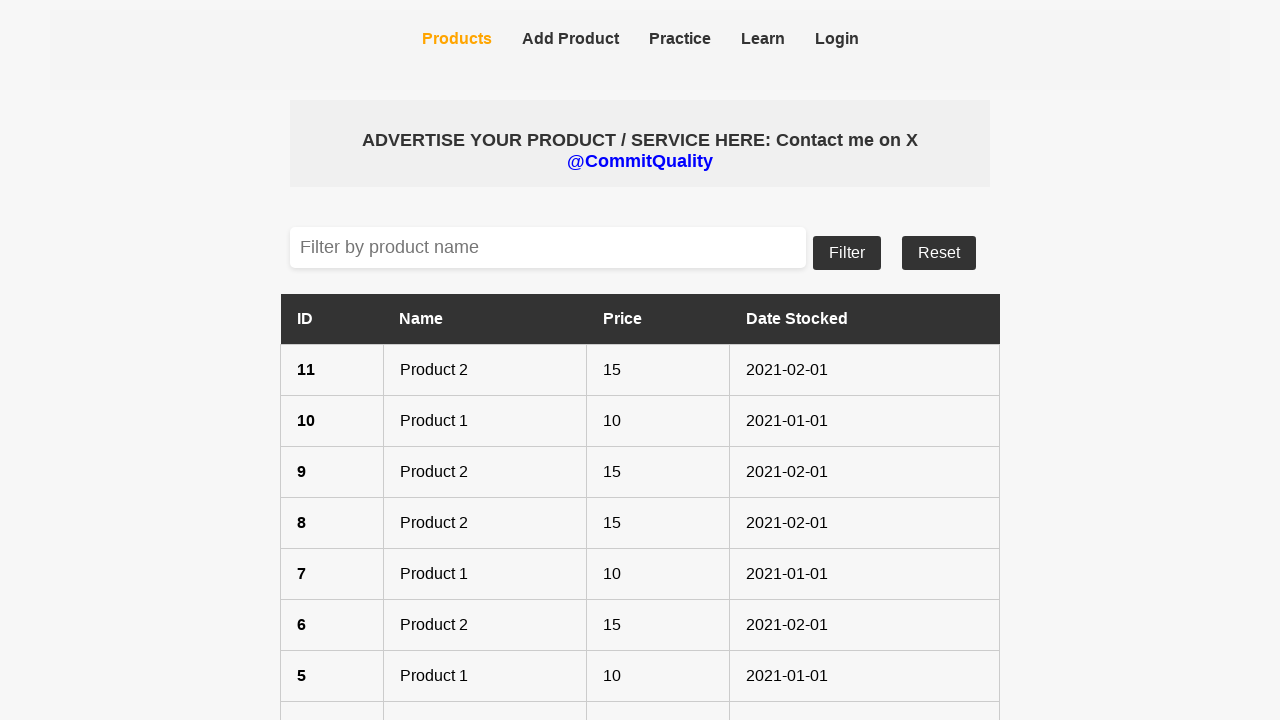

Clicked Practice navigation link at (680, 40) on text=Practice
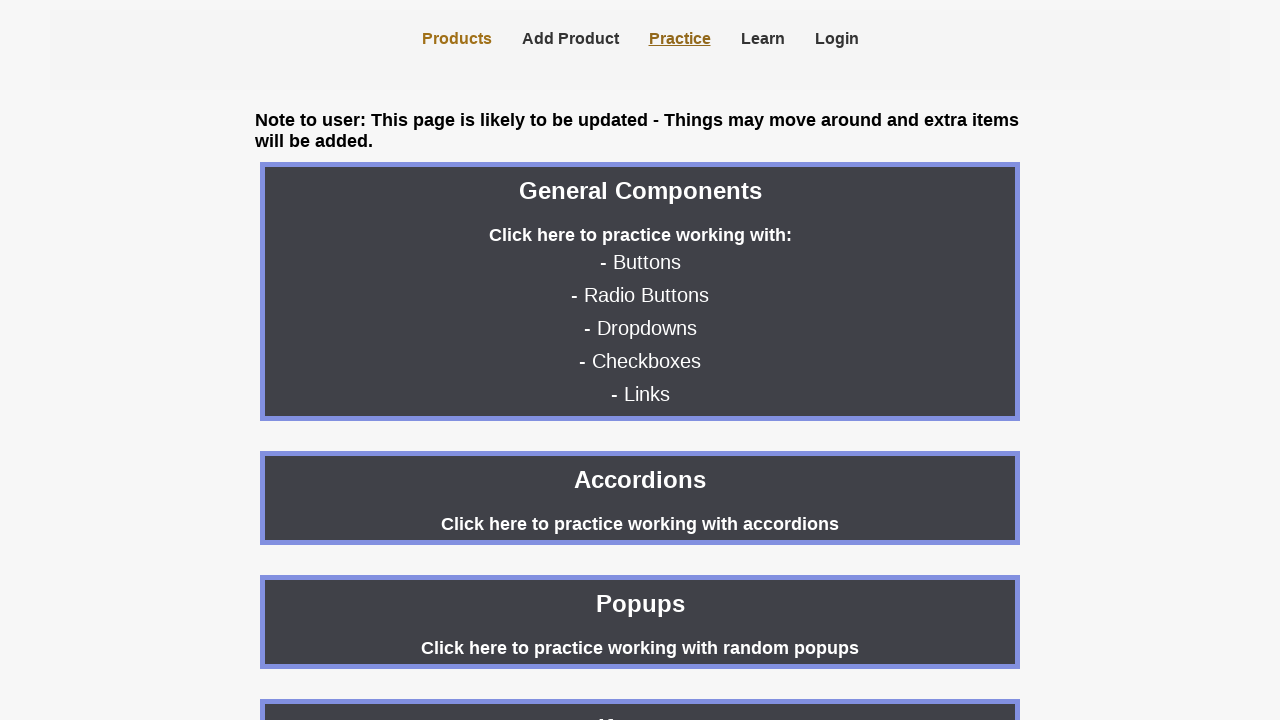

Verified user landed on Practice page
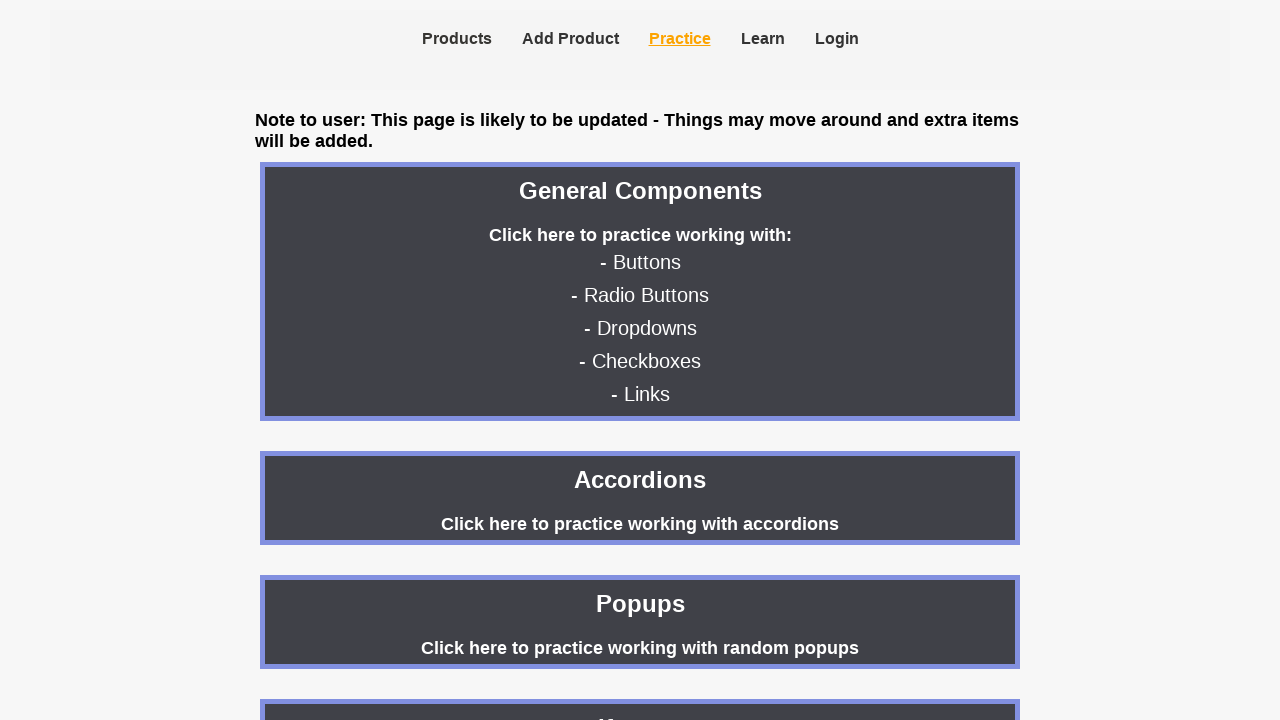

Navigated back to home page
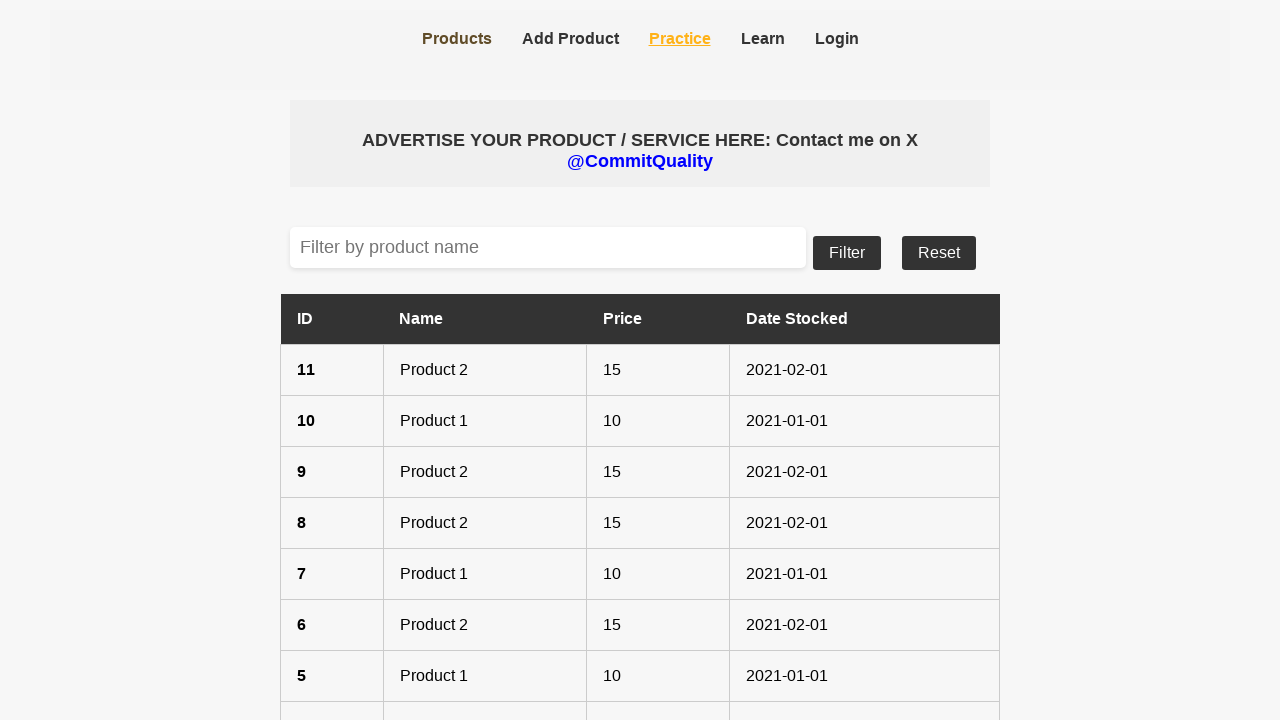

Clicked Add Product navigation link at (570, 40) on text=Add Product
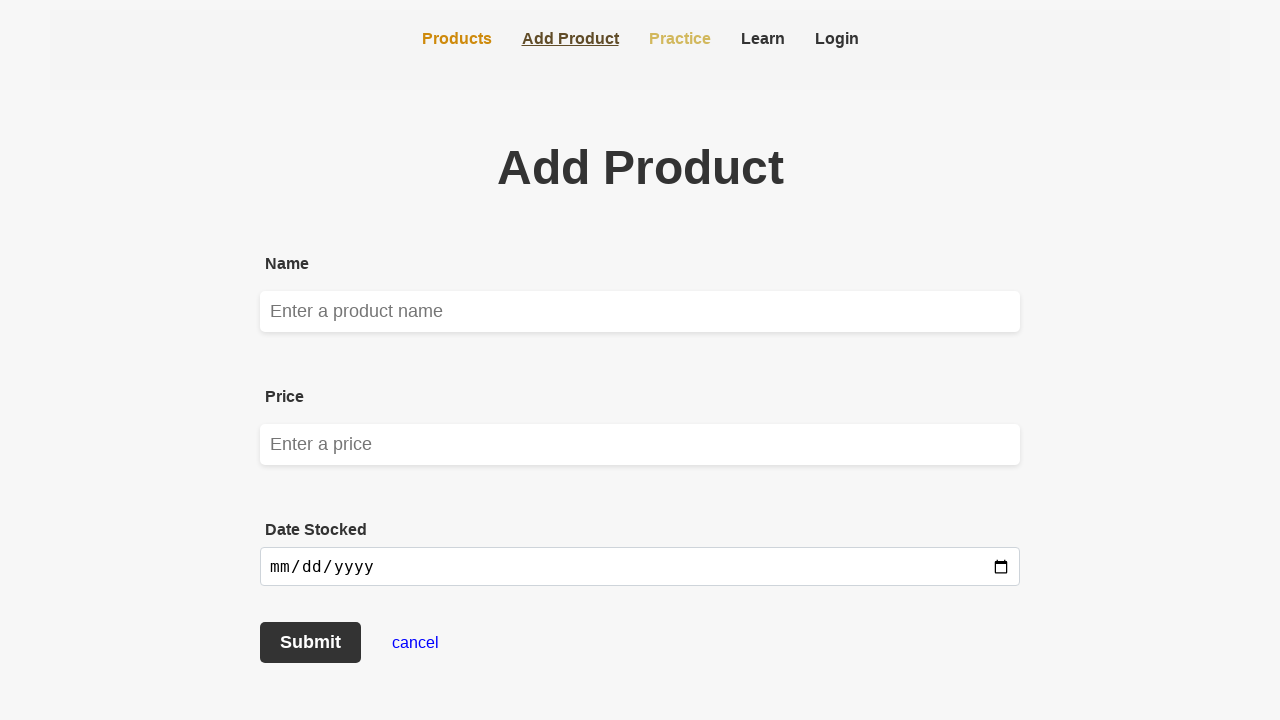

Verified user landed on Add Product page
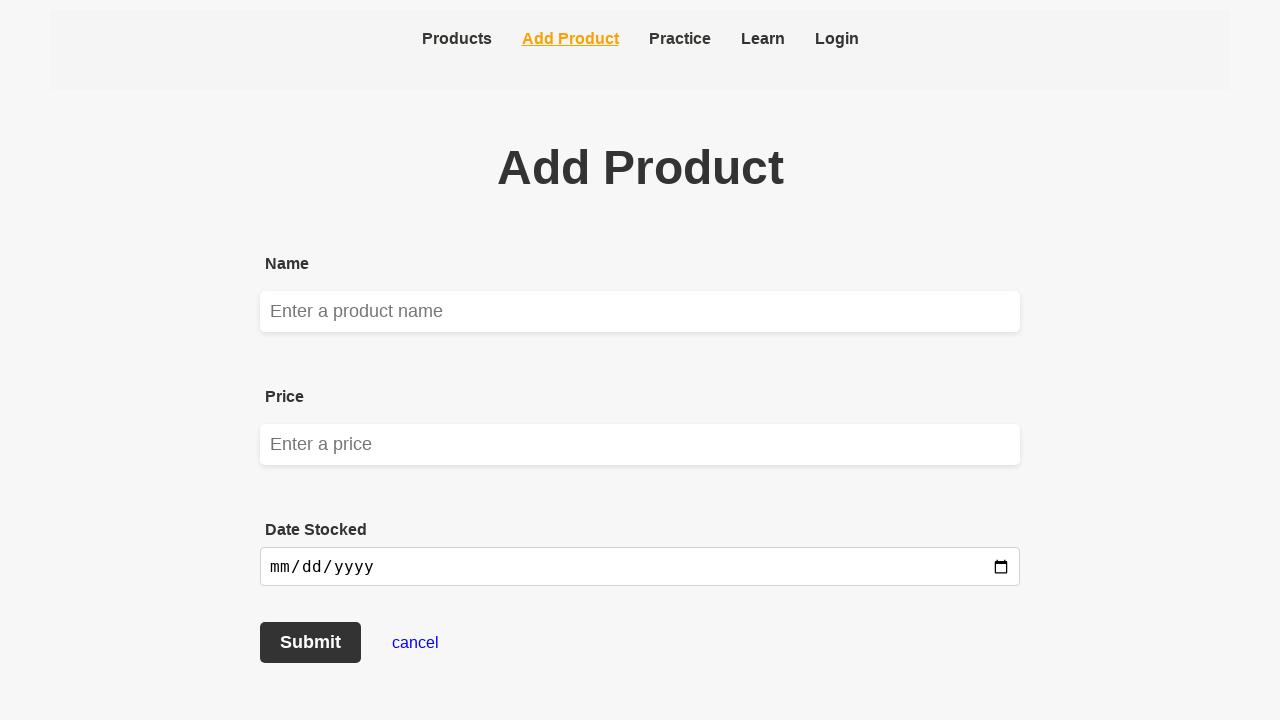

Navigated back to home page
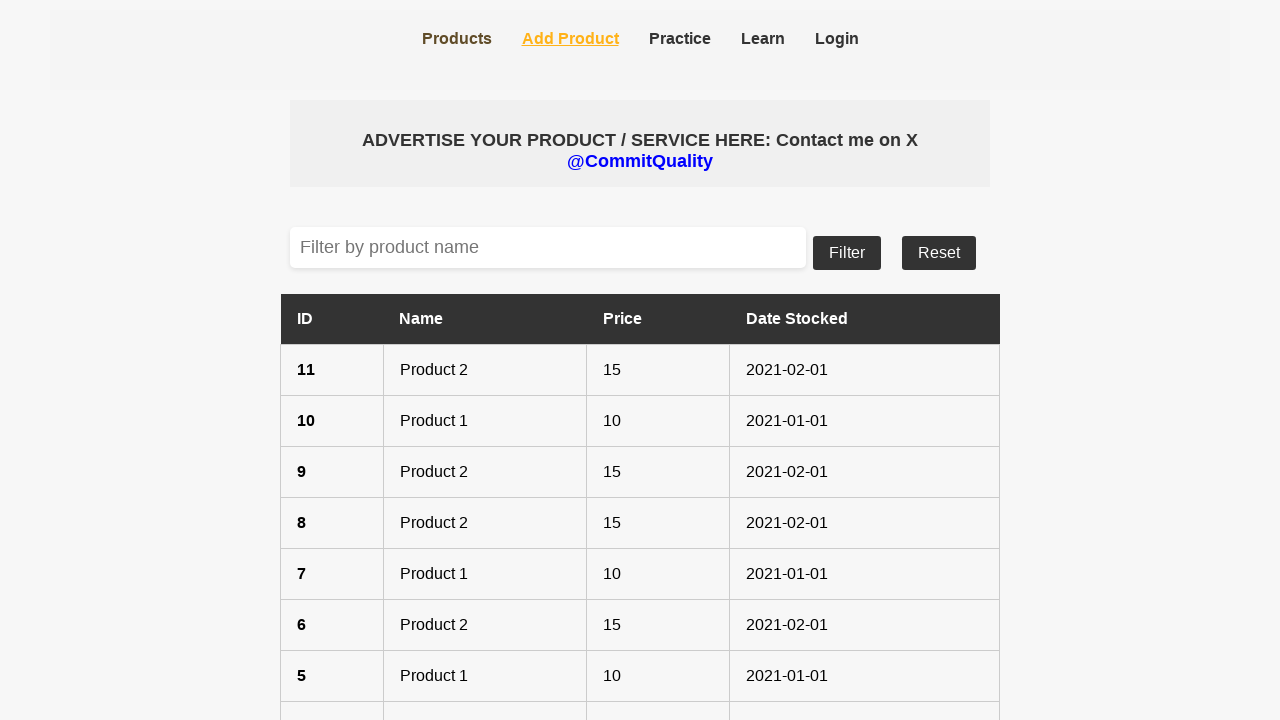

Clicked Products navigation link at (456, 40) on text=Products
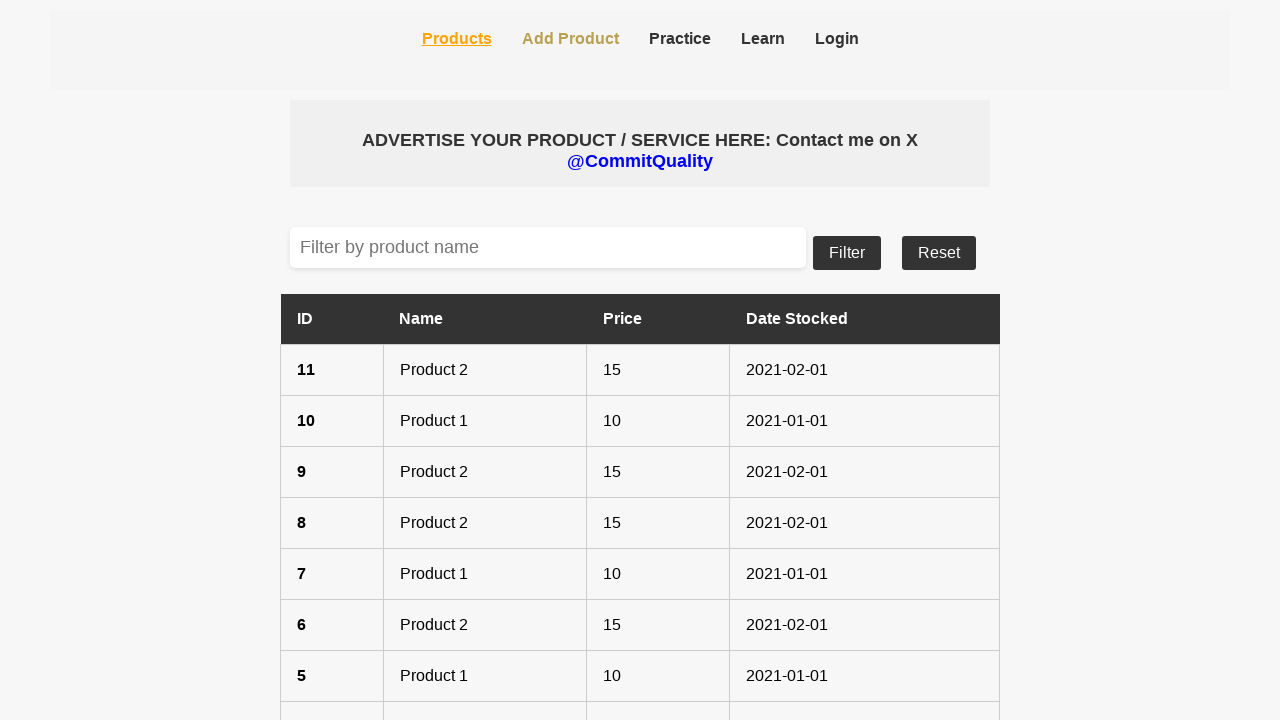

Verified user landed on Products page
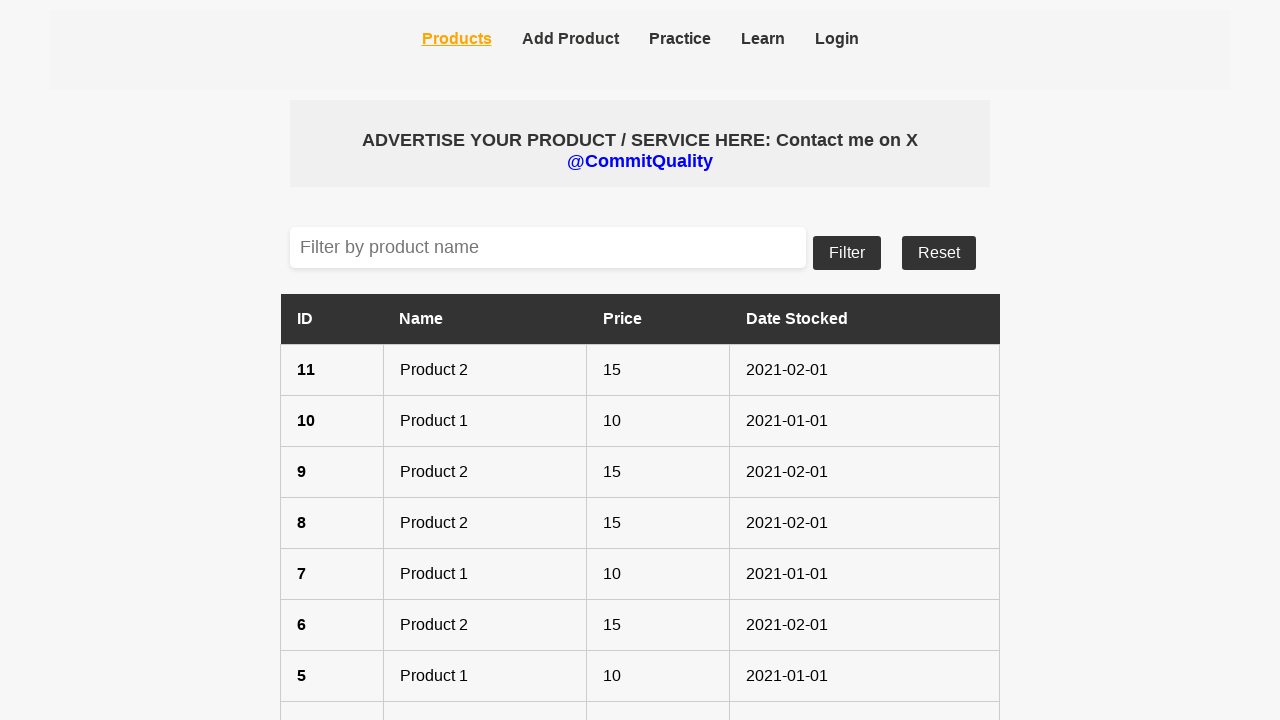

Clicked Login navigation link at (836, 40) on text=Login
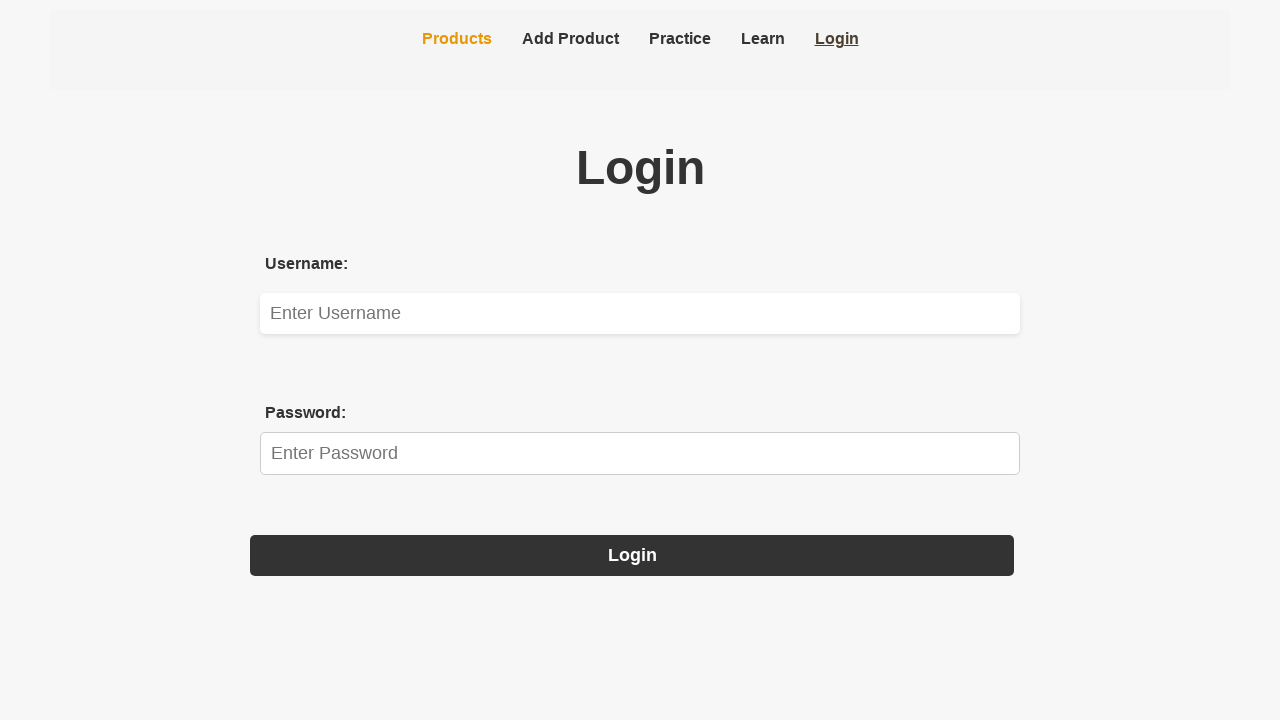

Verified user landed on Login page
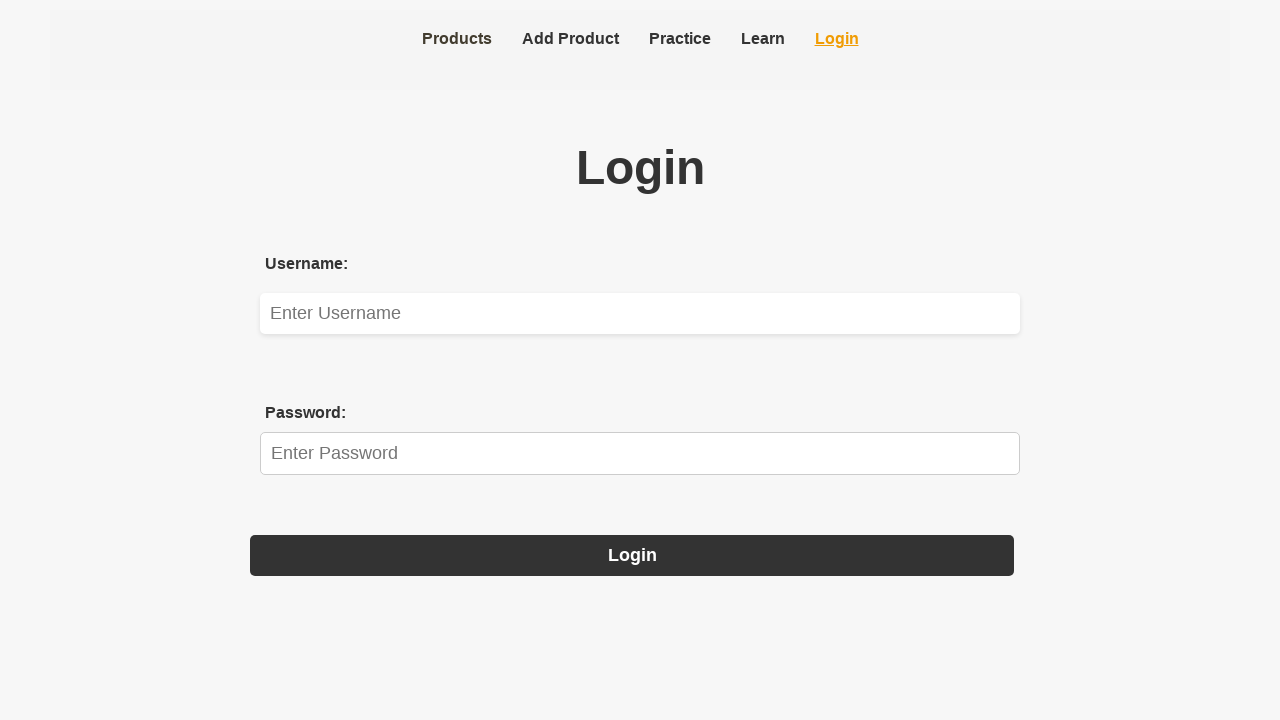

Navigated back to home page
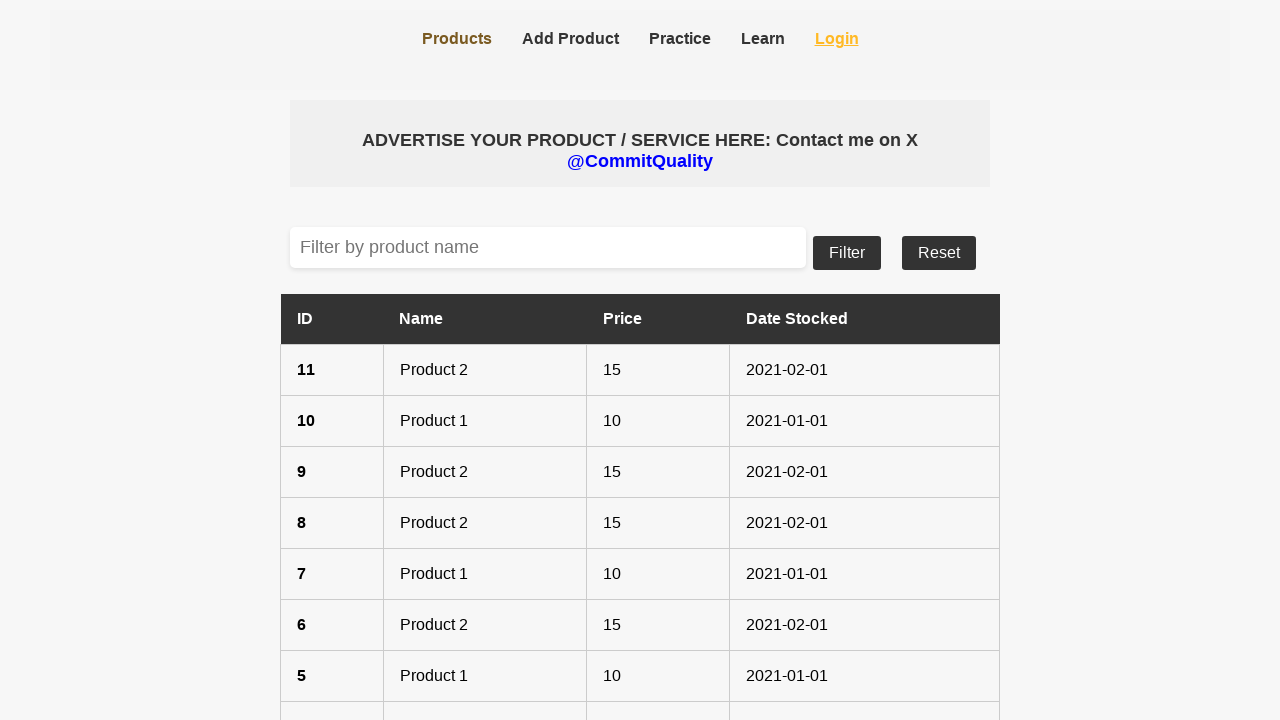

Clicked Learn navigation link at (762, 40) on text=Learn
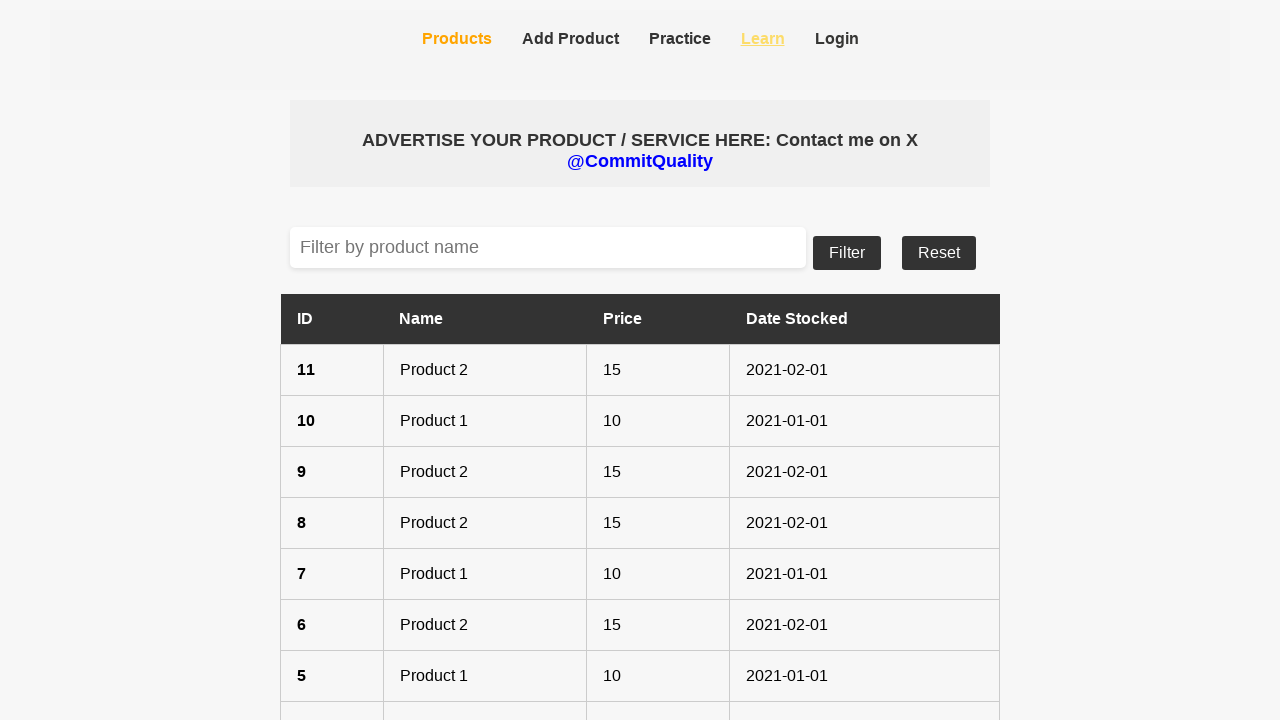

Learn link opened YouTube in new tab and page loaded
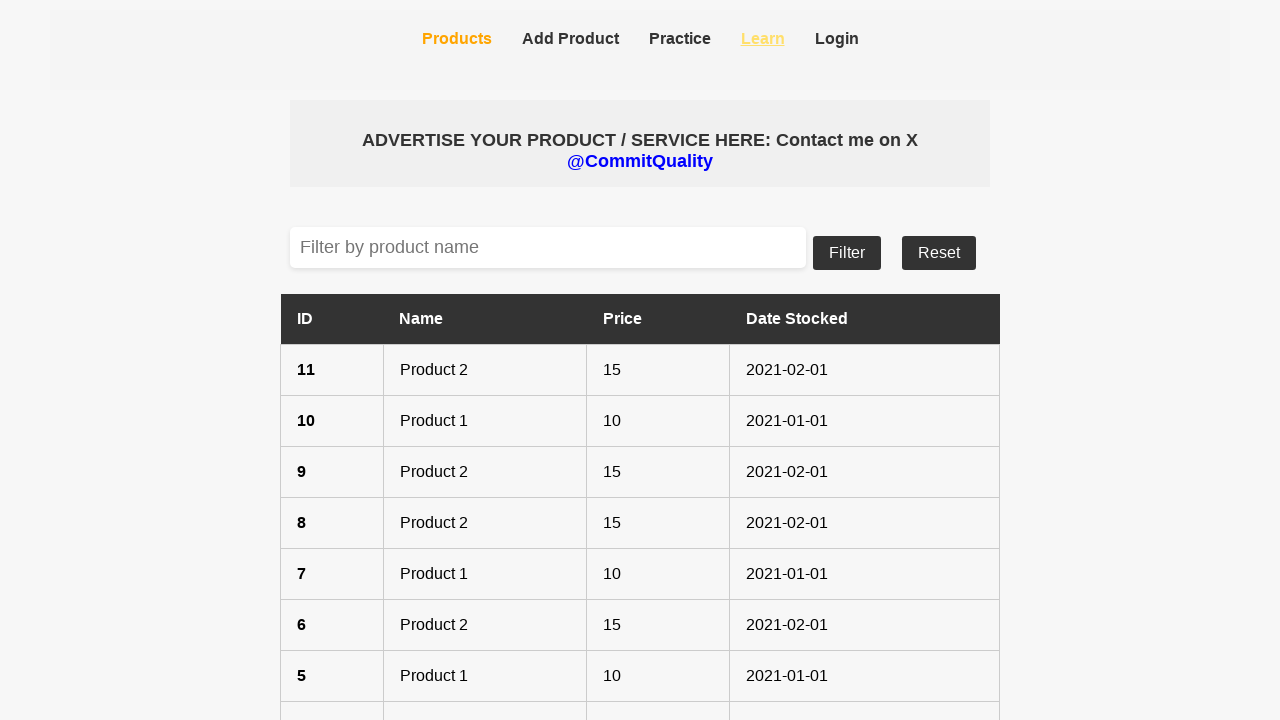

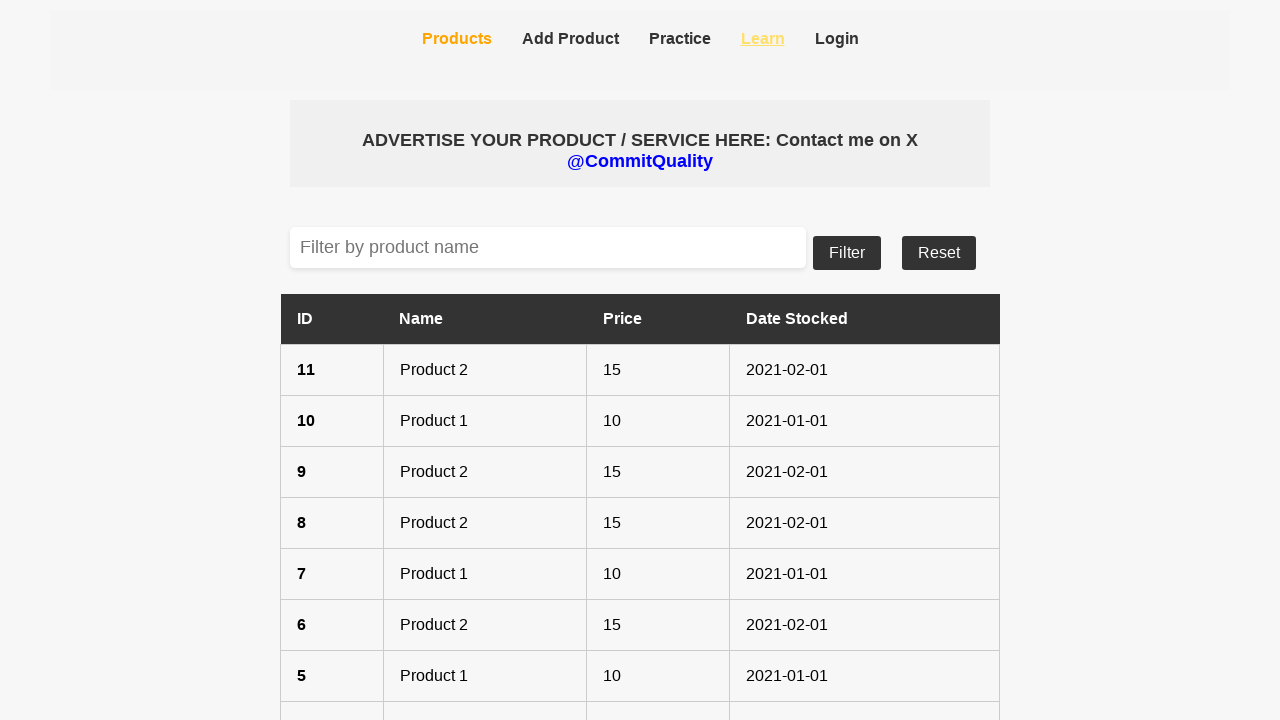